Tests right-click (context menu) functionality on a button and verifies the confirmation message appears

Starting URL: https://demoqa.com/buttons

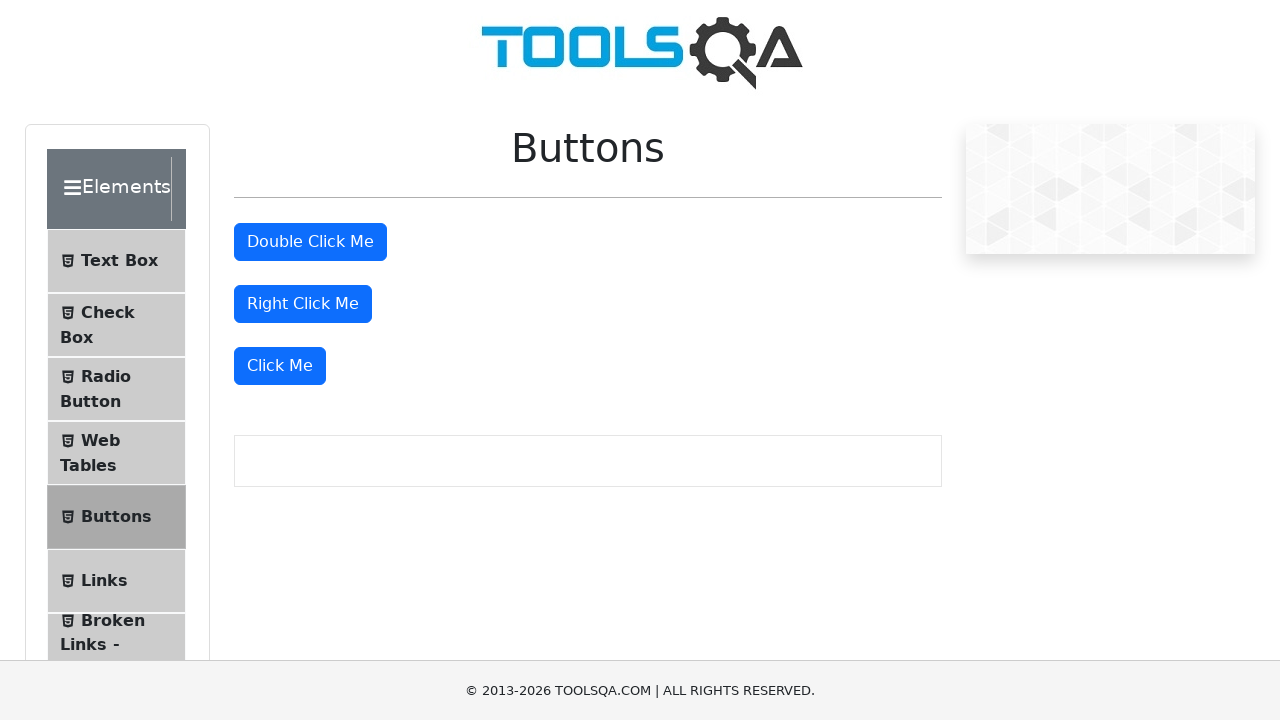

Scrolled down 100px to view buttons
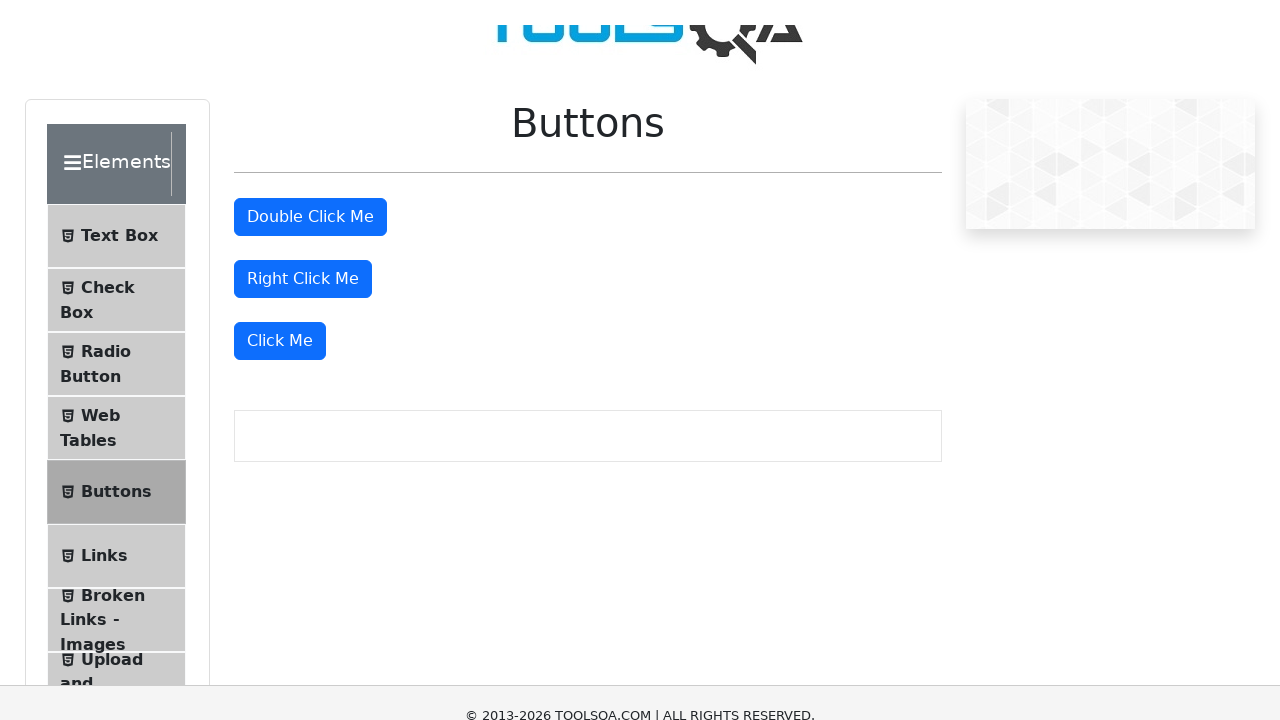

Right-clicked on the right-click button at (303, 204) on #rightClickBtn
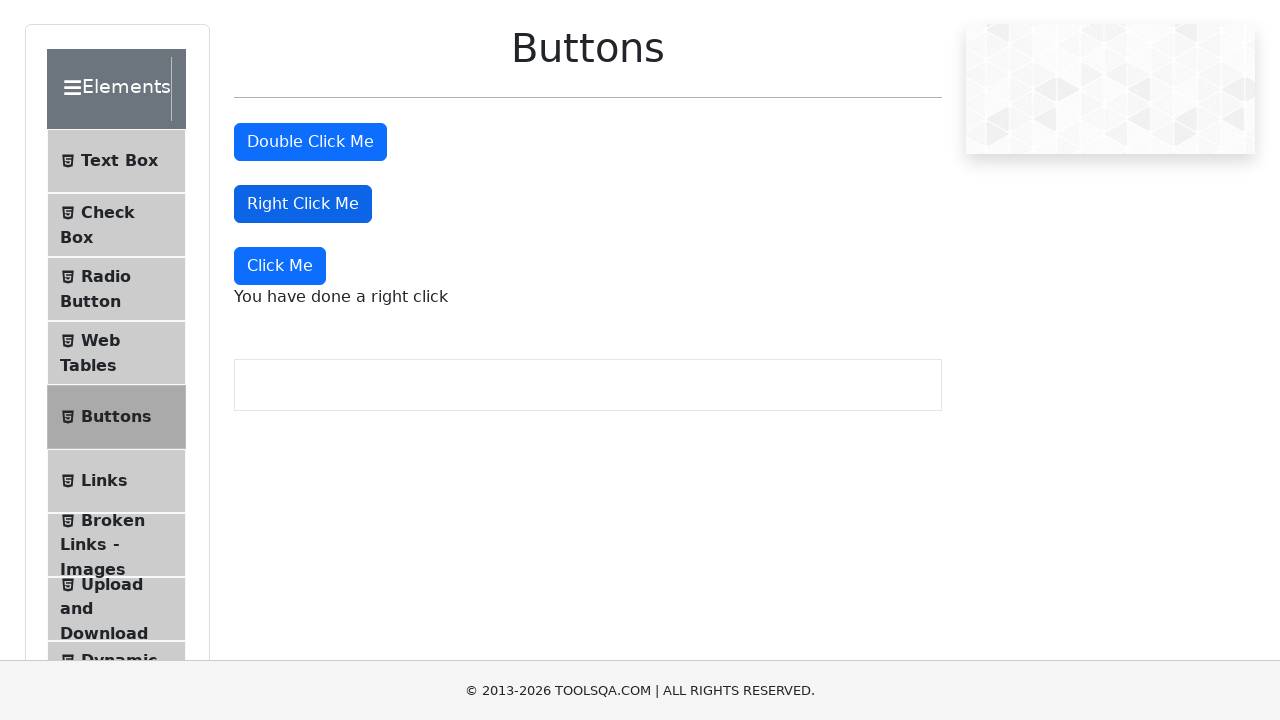

Right-click confirmation message appeared
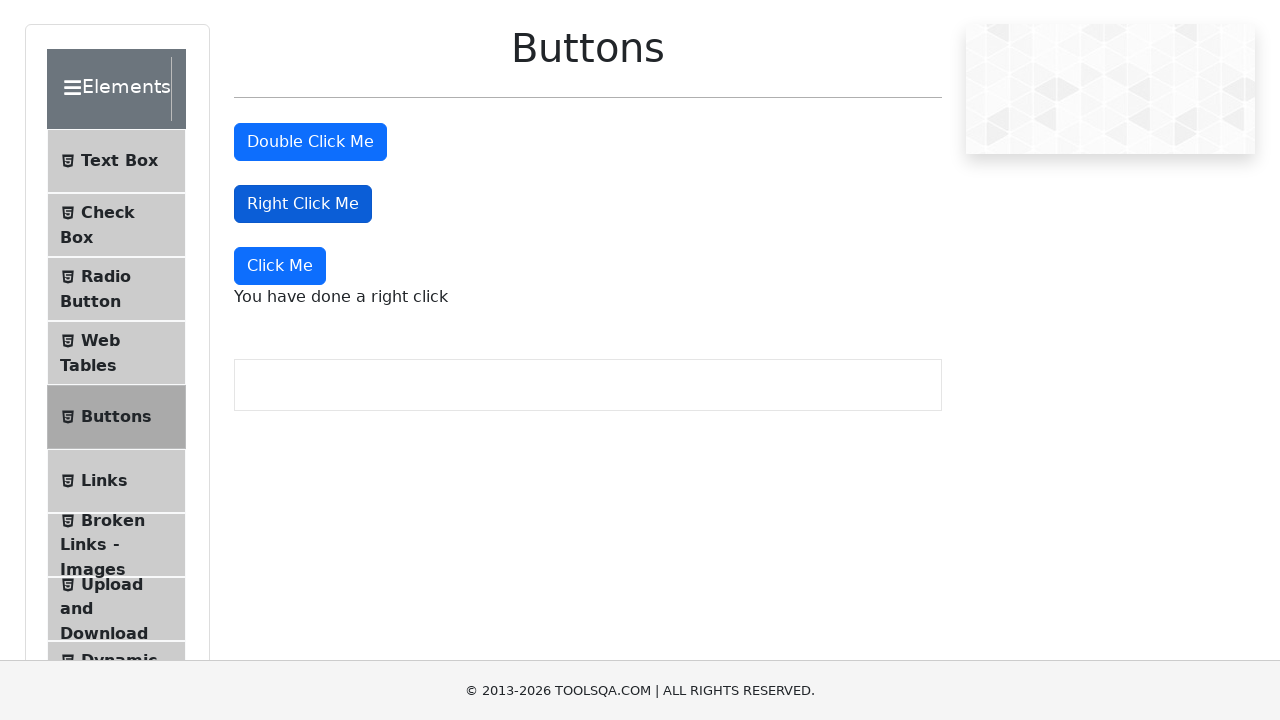

Retrieved right-click confirmation message text
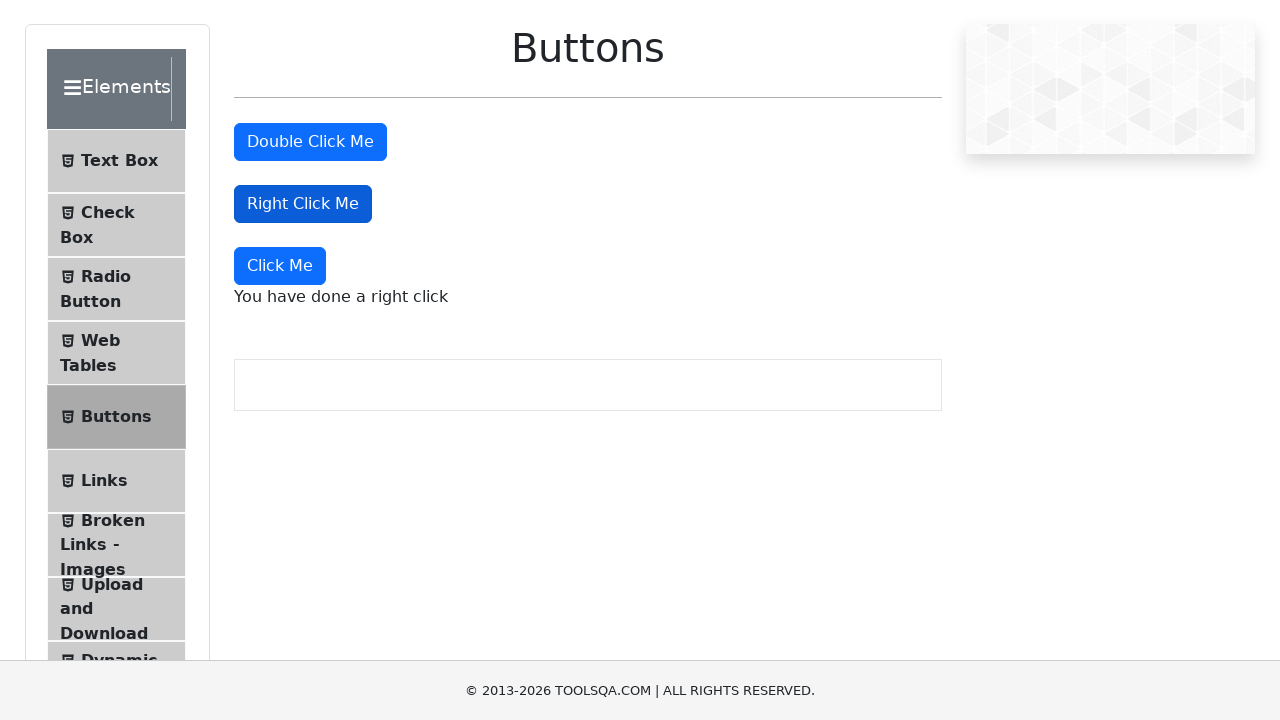

Verified right-click message matches expected text: 'You have done a right click'
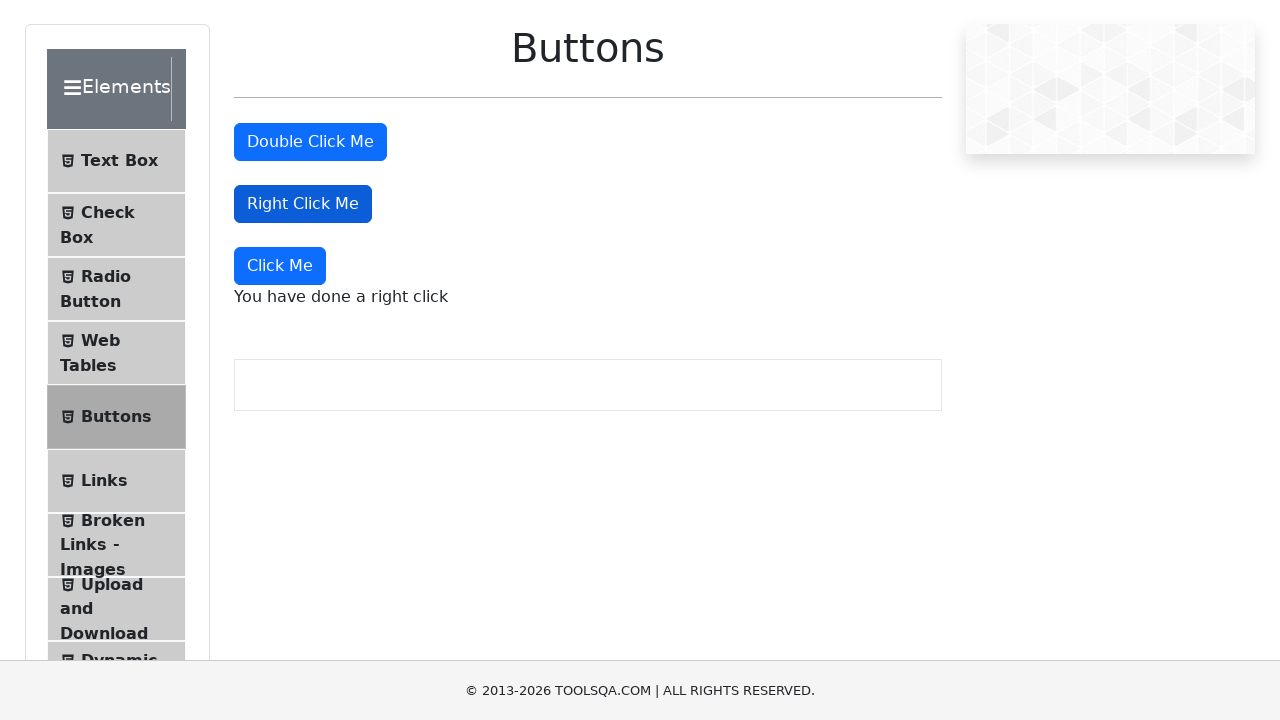

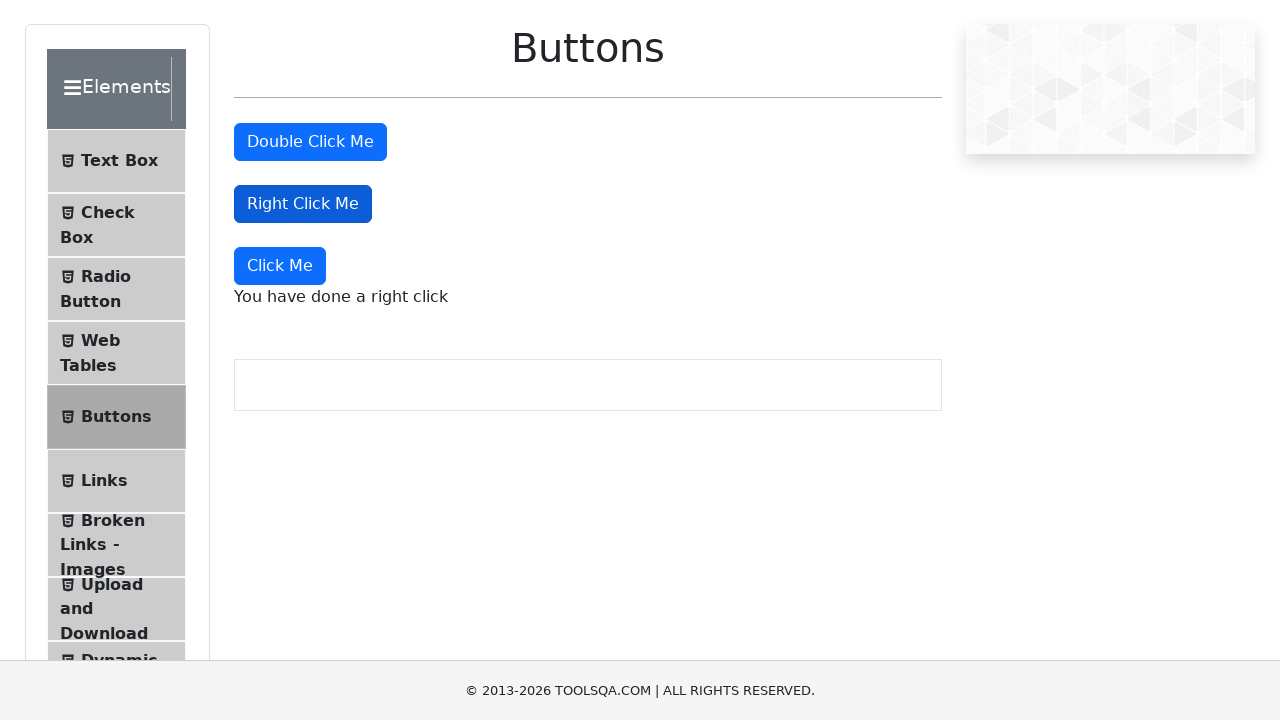